Tests exit intent modal by moving mouse outside viewport to trigger the modal, then closing it

Starting URL: https://the-internet.herokuapp.com/

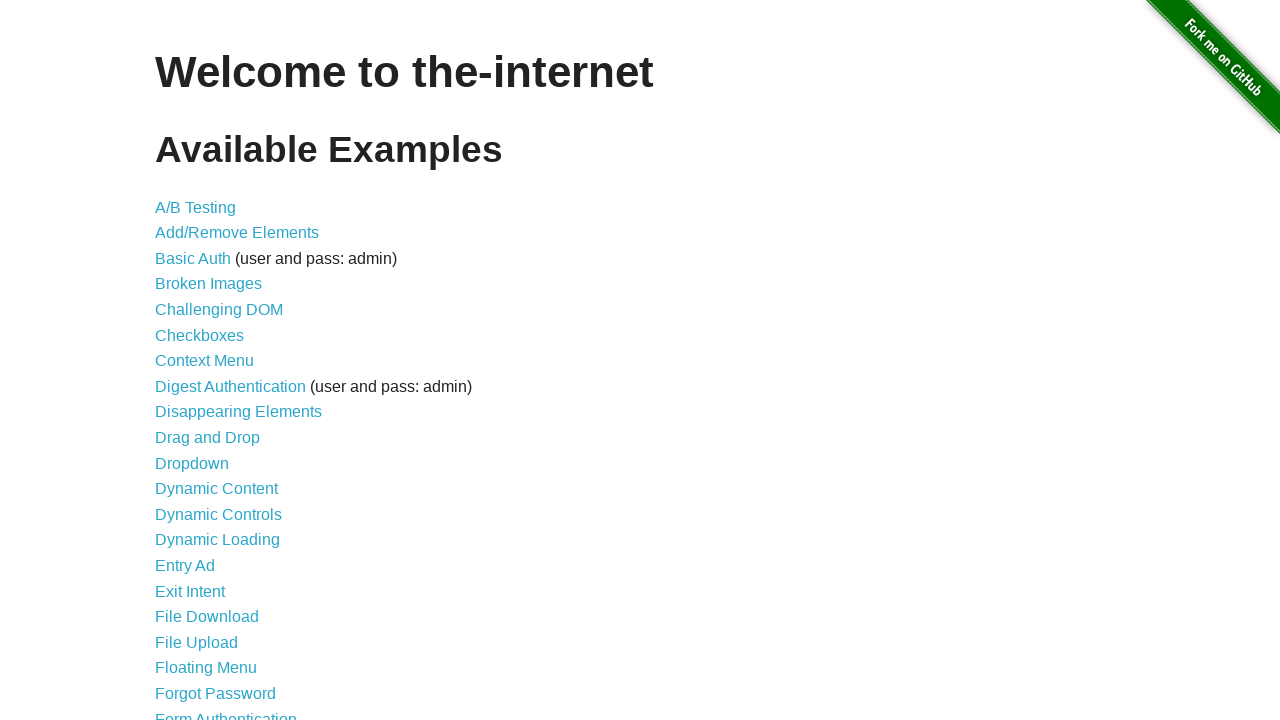

Clicked link to navigate to exit intent page at (190, 591) on a[href="/exit_intent"]
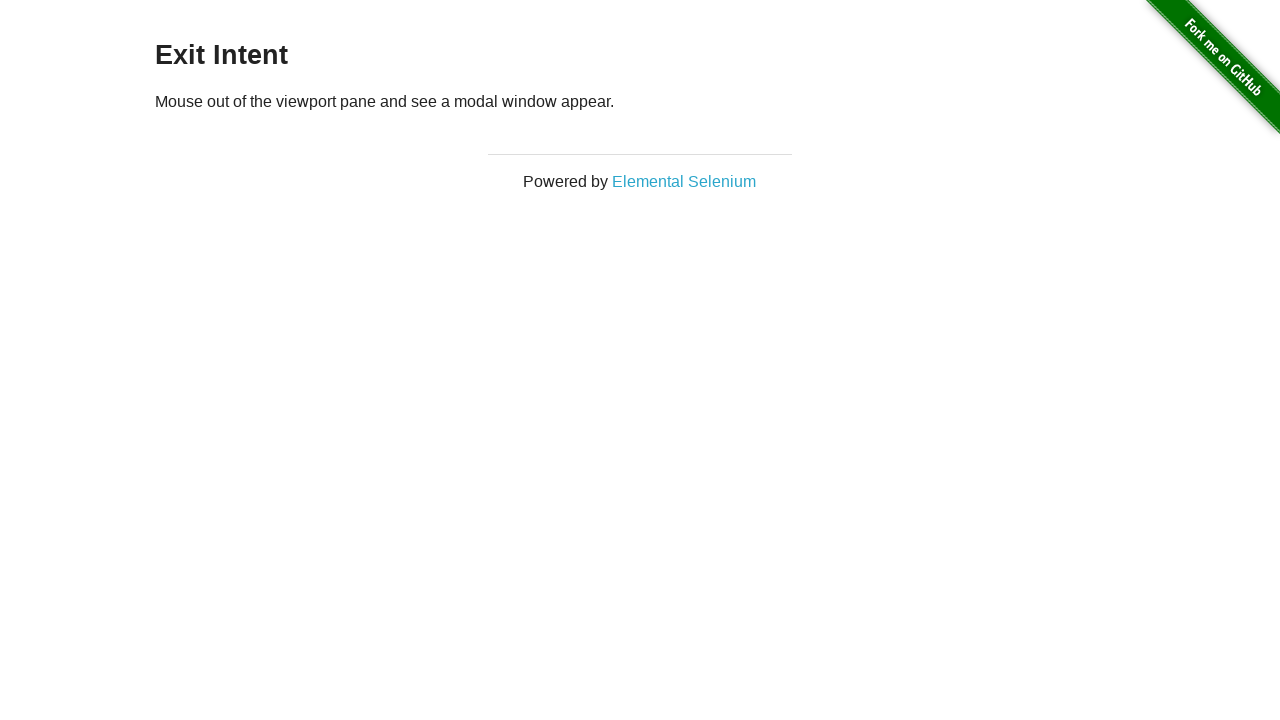

Exit intent page loaded successfully
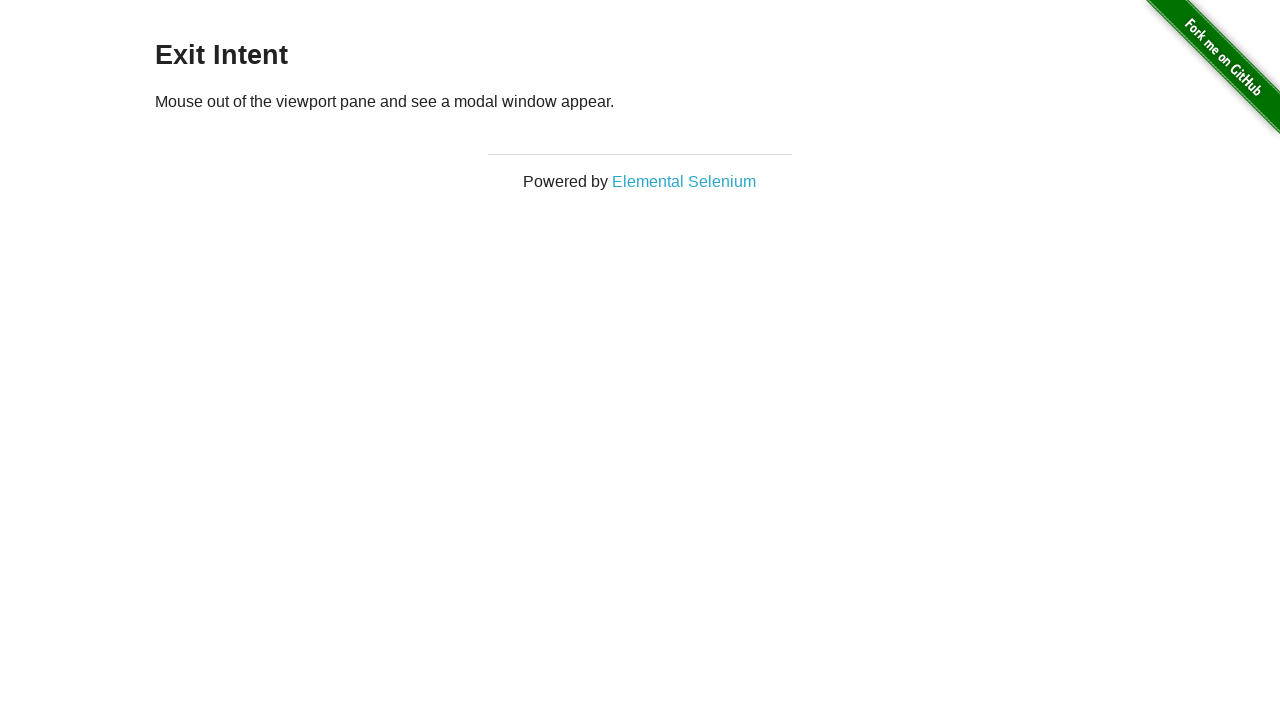

Retrieved viewport size: {'width': 1280, 'height': 720}
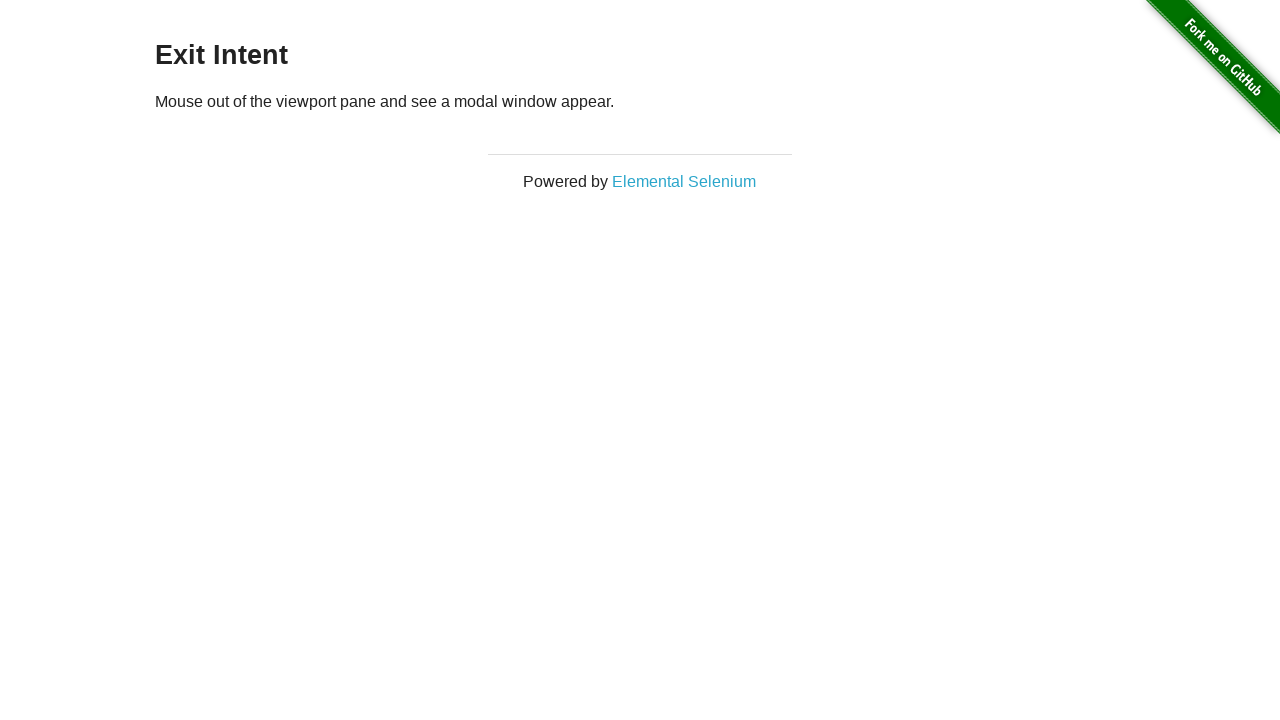

Waited 100ms before triggering exit intent
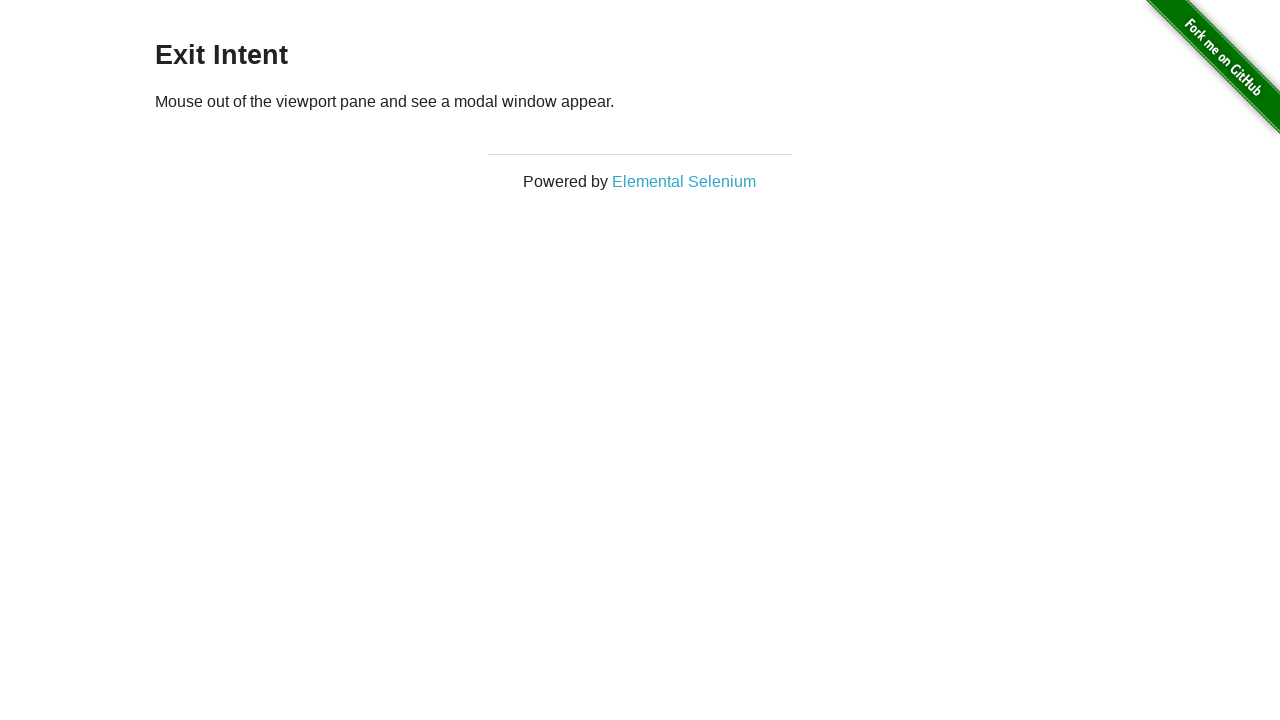

Moved mouse to top center of viewport at (640, 50)
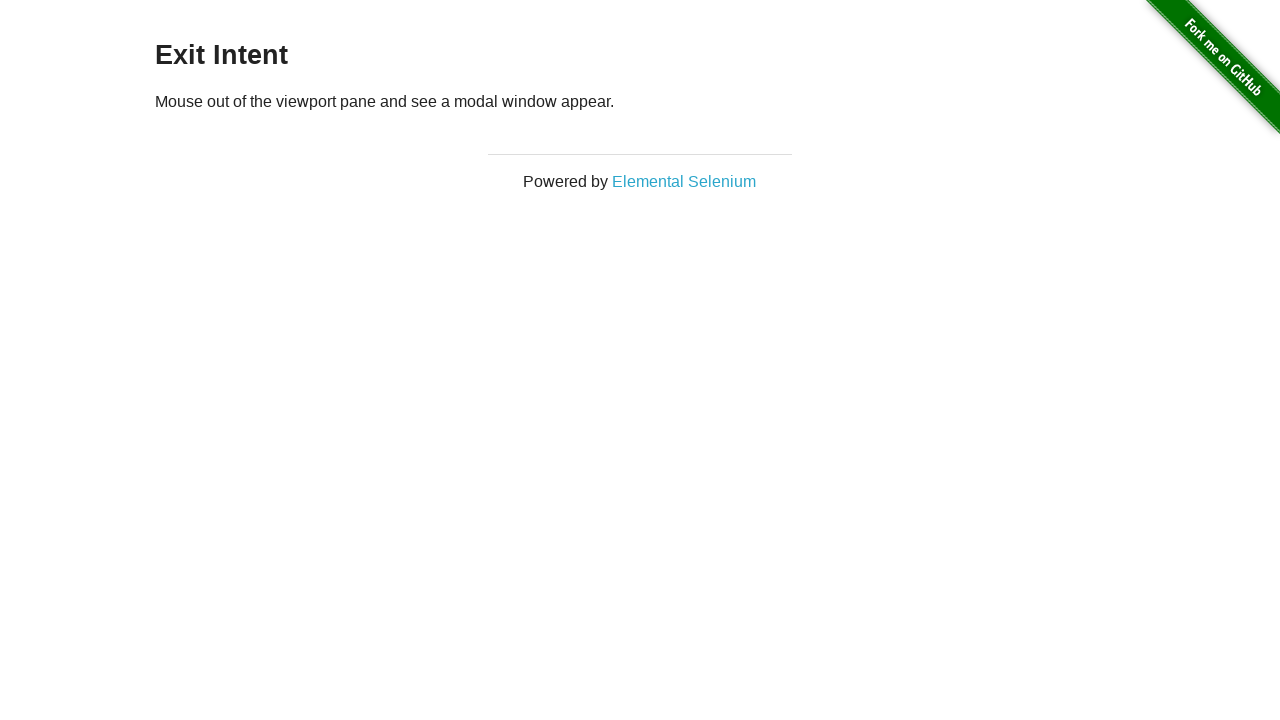

Moved mouse outside viewport to trigger exit intent modal at (640, -50)
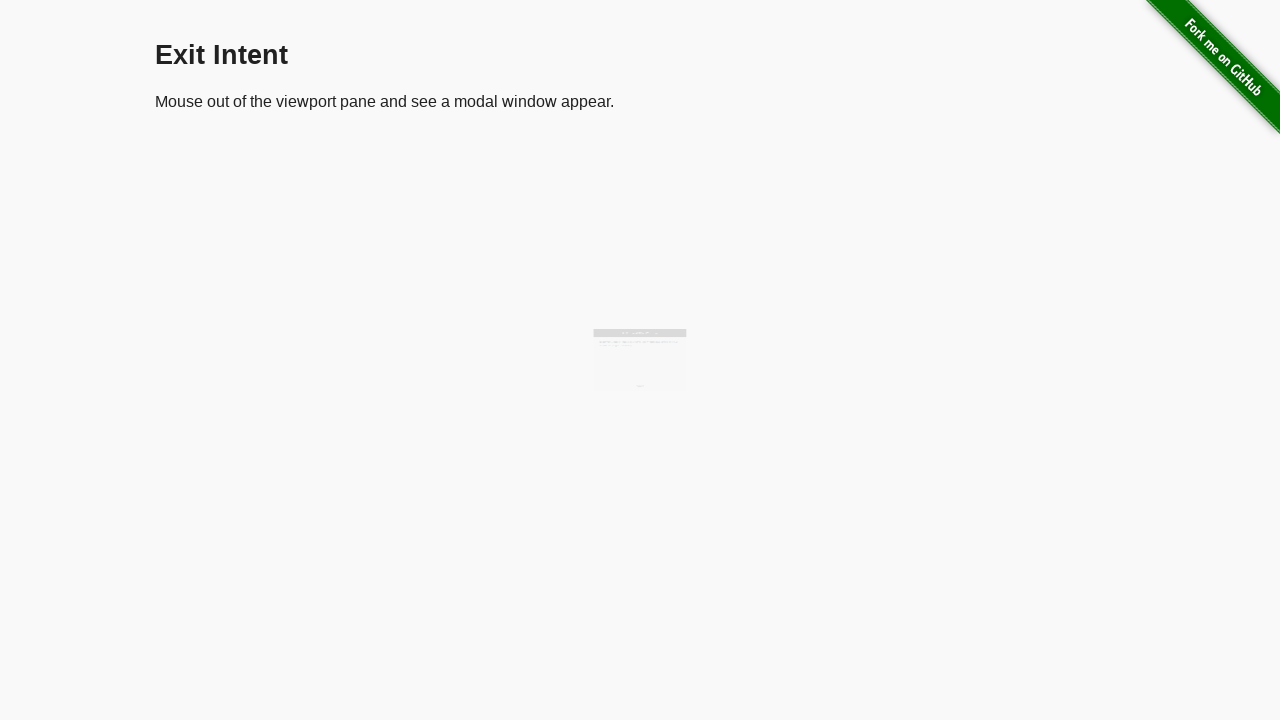

Exit intent modal appeared on screen
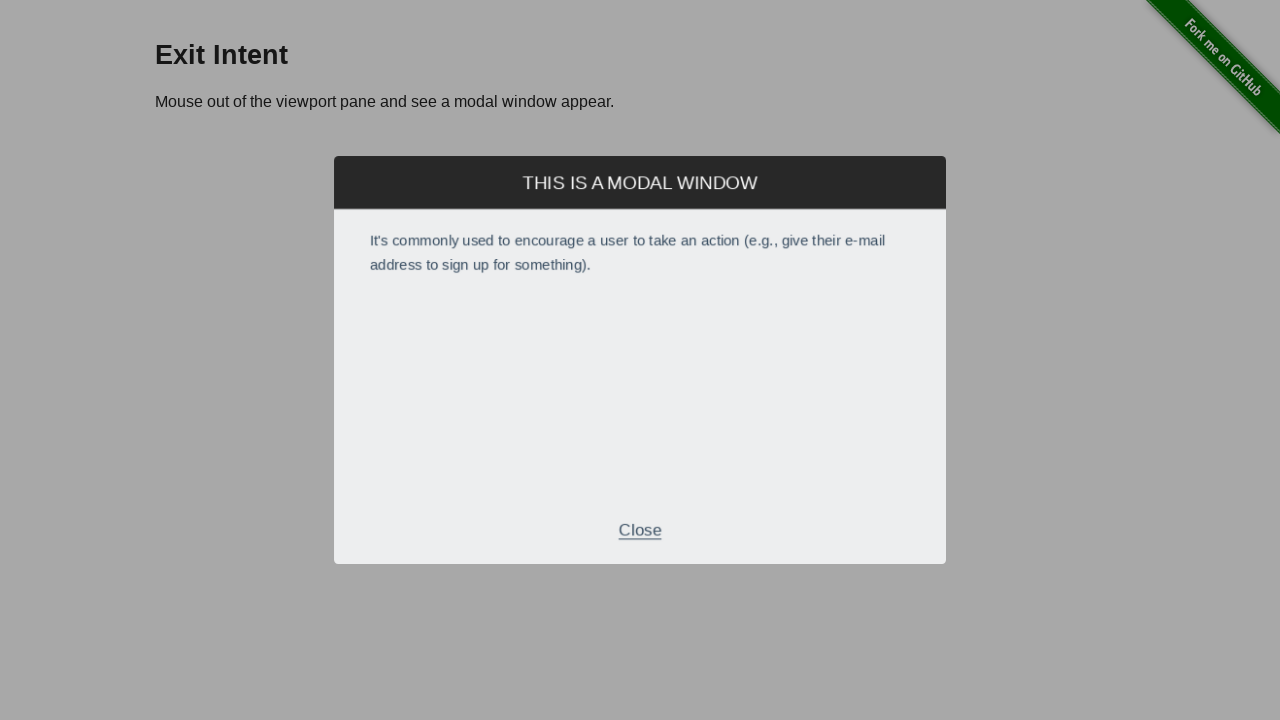

Clicked Close button to dismiss exit intent modal at (640, 527) on .modal-footer p:has-text('Close')
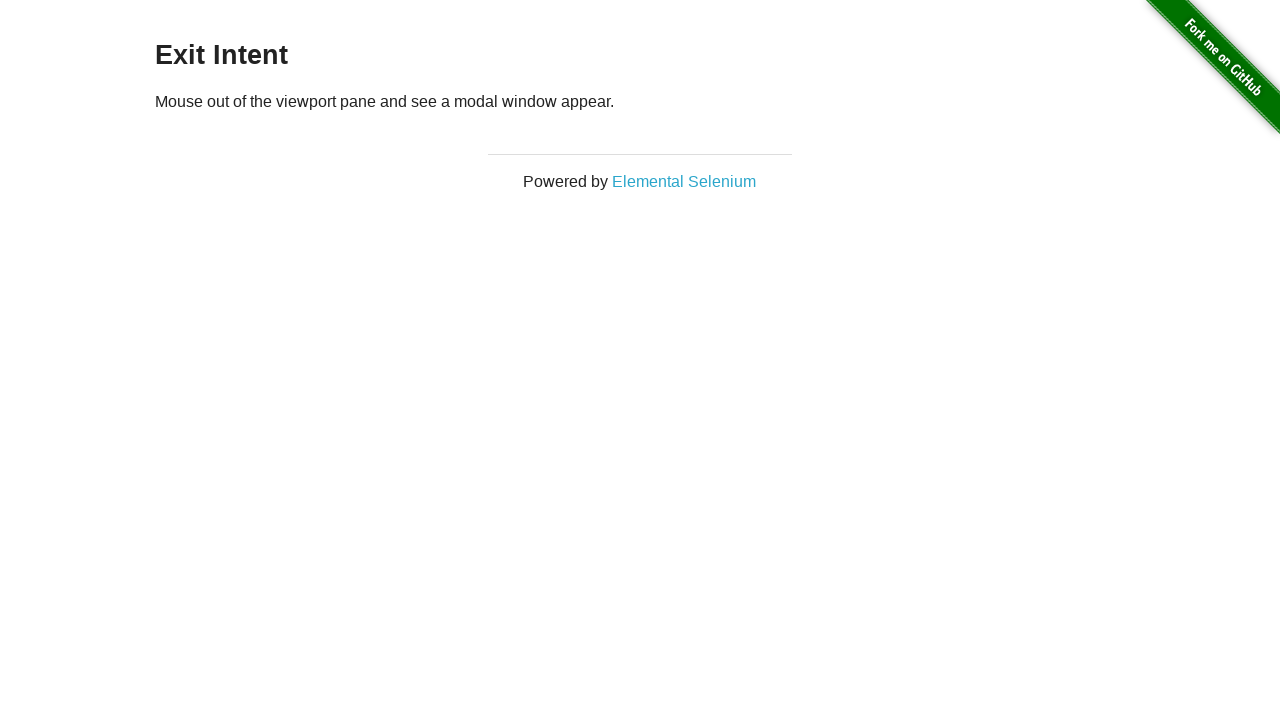

Exit intent modal successfully closed and hidden
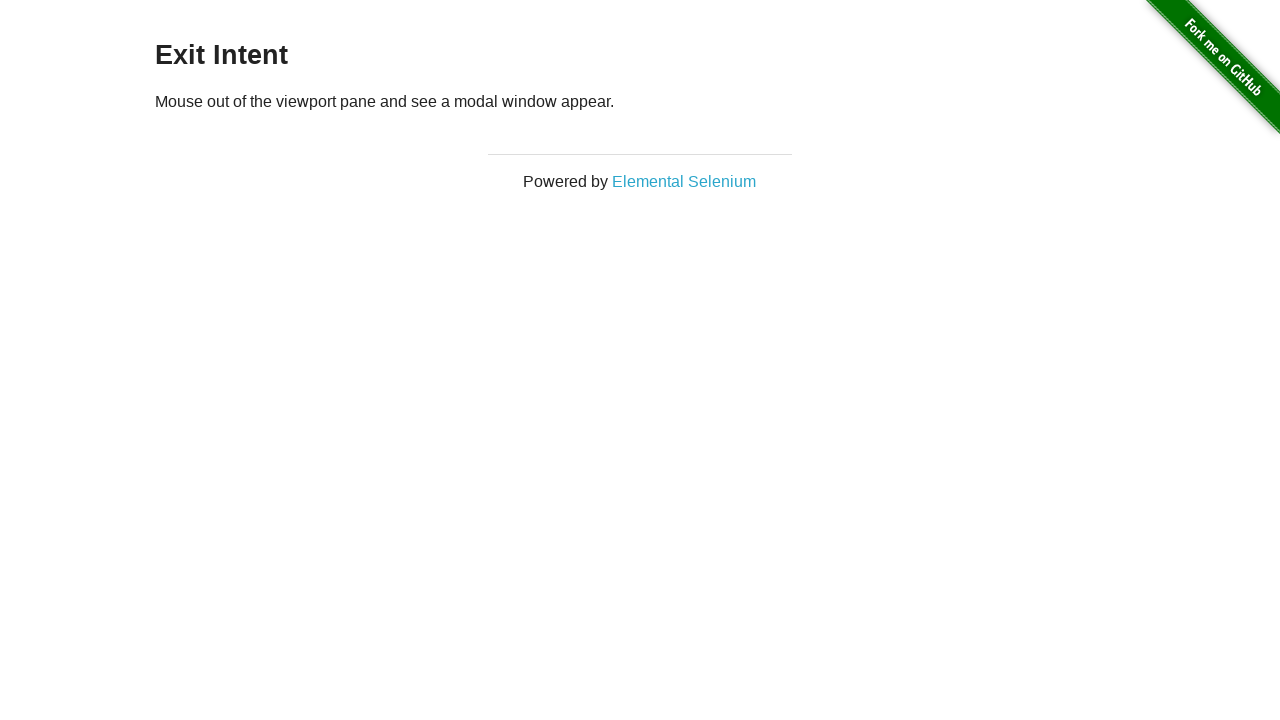

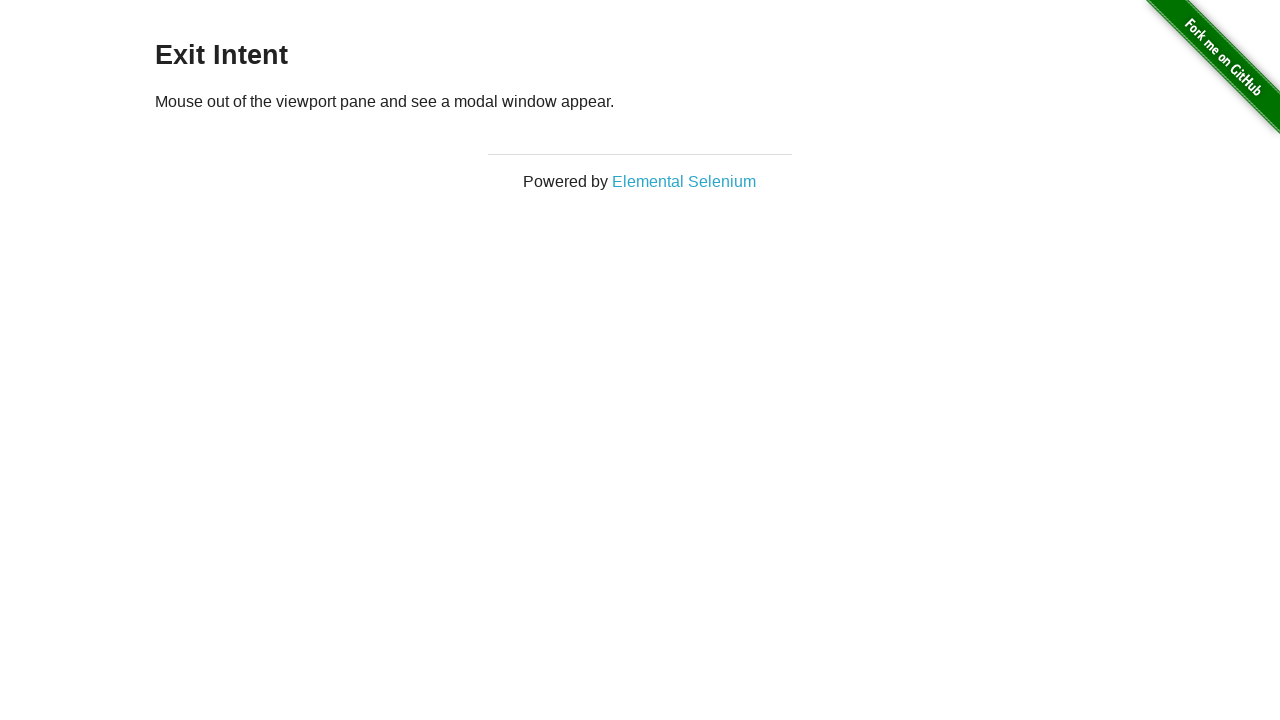